Checks that the header logo is visible on the page

Starting URL: https://demoqa.com/text-box

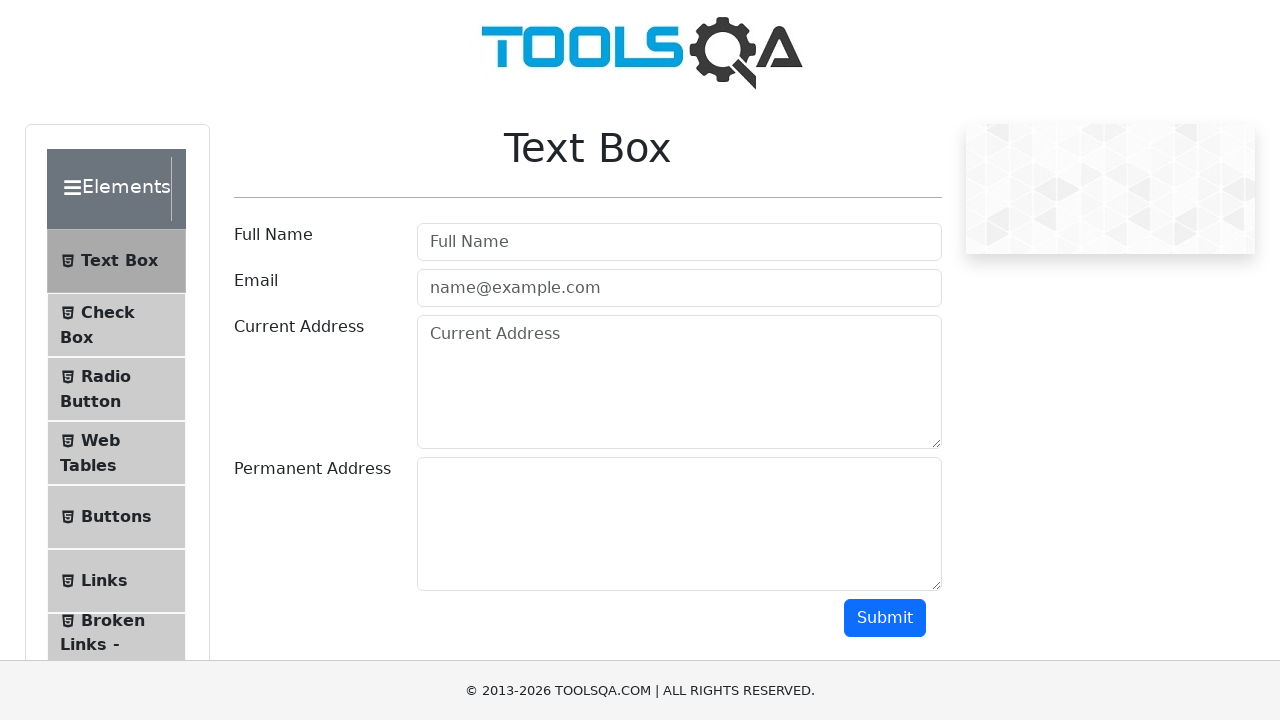

Navigated to https://demoqa.com/text-box
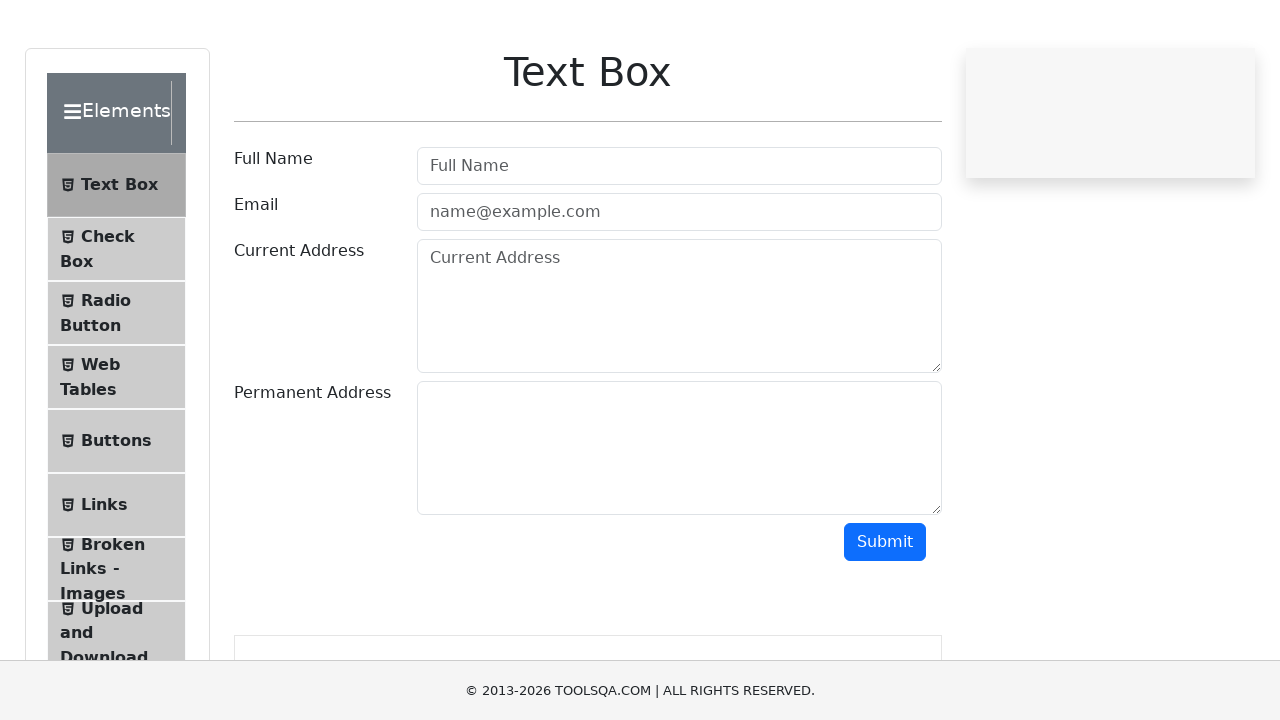

Located header logo element
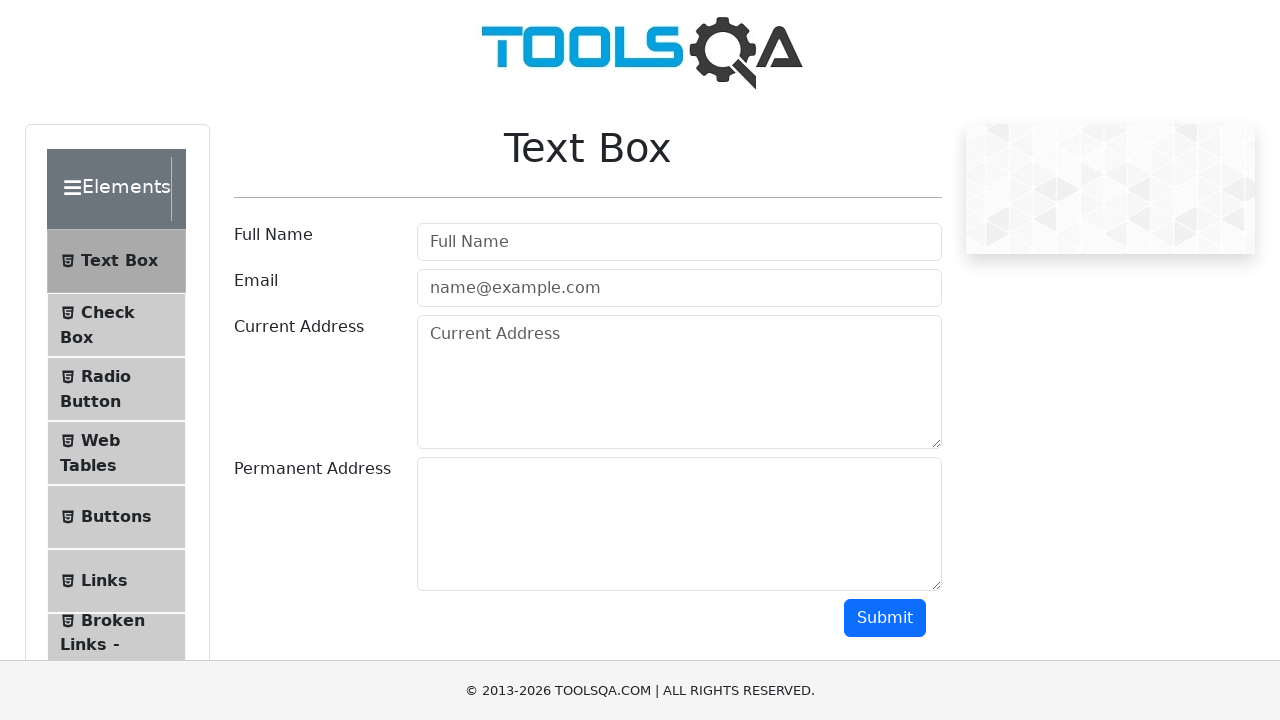

Verified header logo is visible
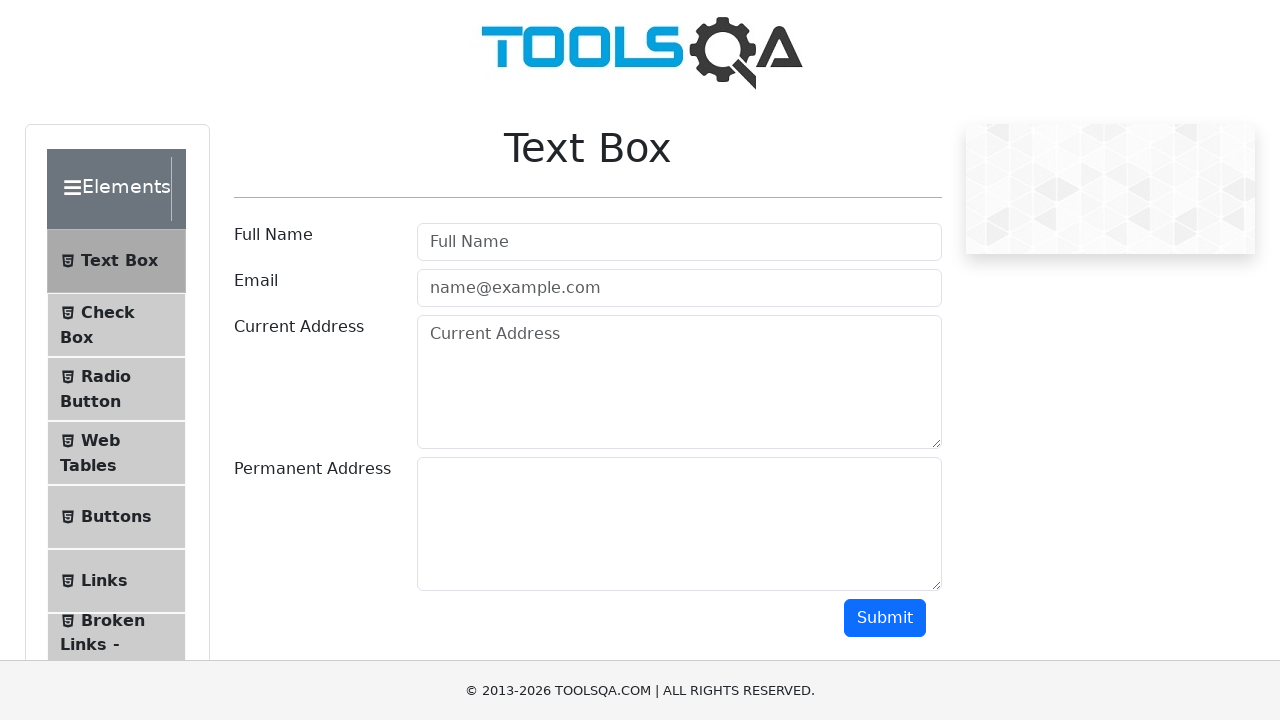

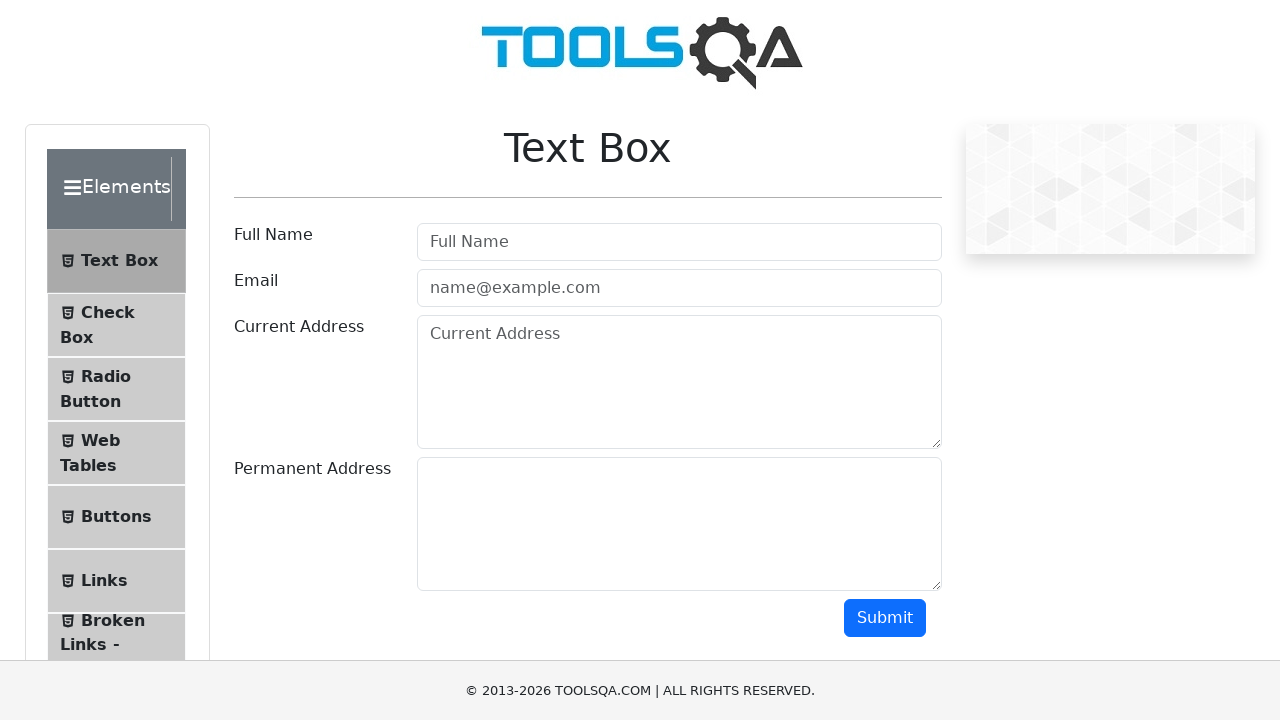